Tests registration form validation by submitting mismatched email addresses and verifying the confirmation email error message

Starting URL: https://alada.vn/tai-khoan/dang-ky.html

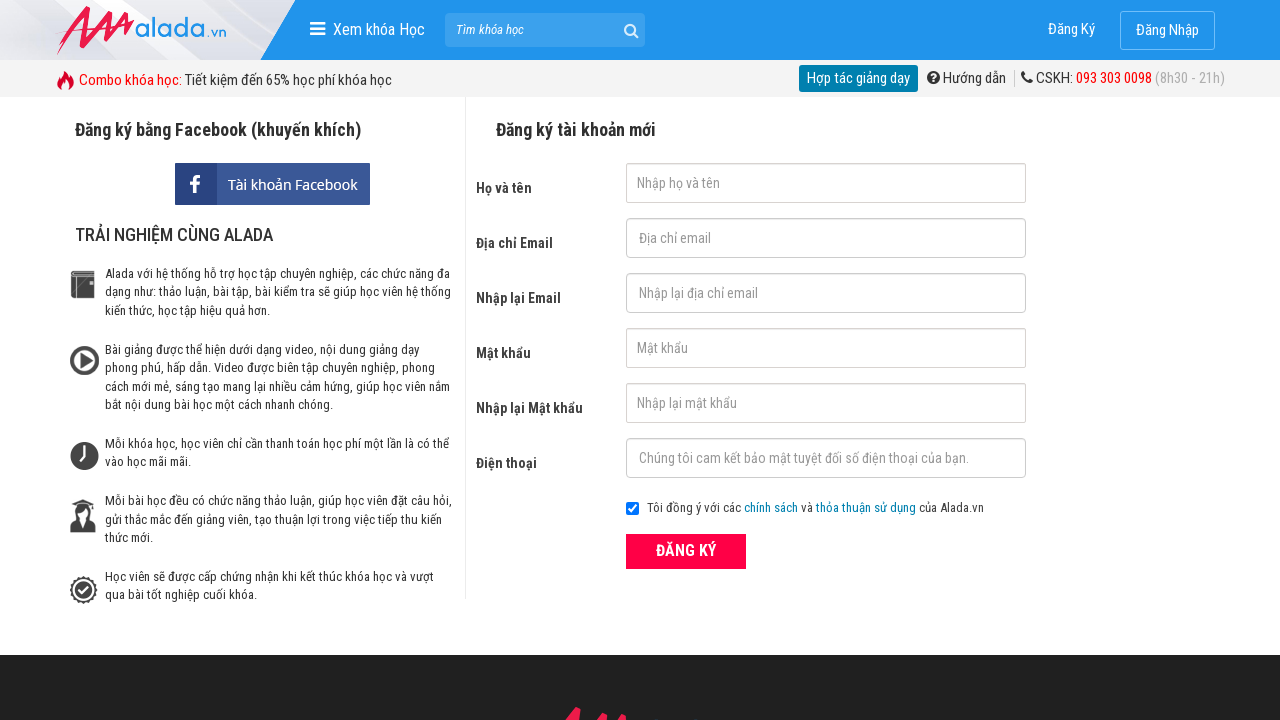

Filled first name field with 'John Wick' on #txtFirstname
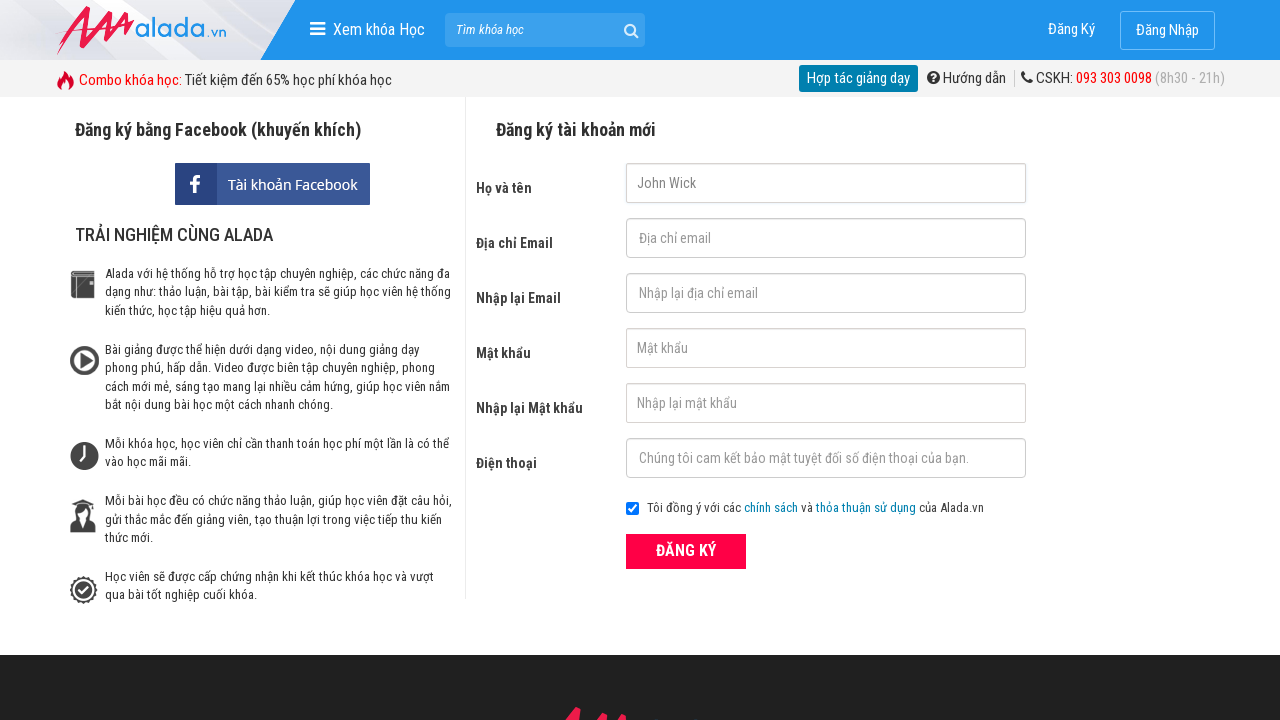

Filled email field with 'john@gmail.com' on #txtEmail
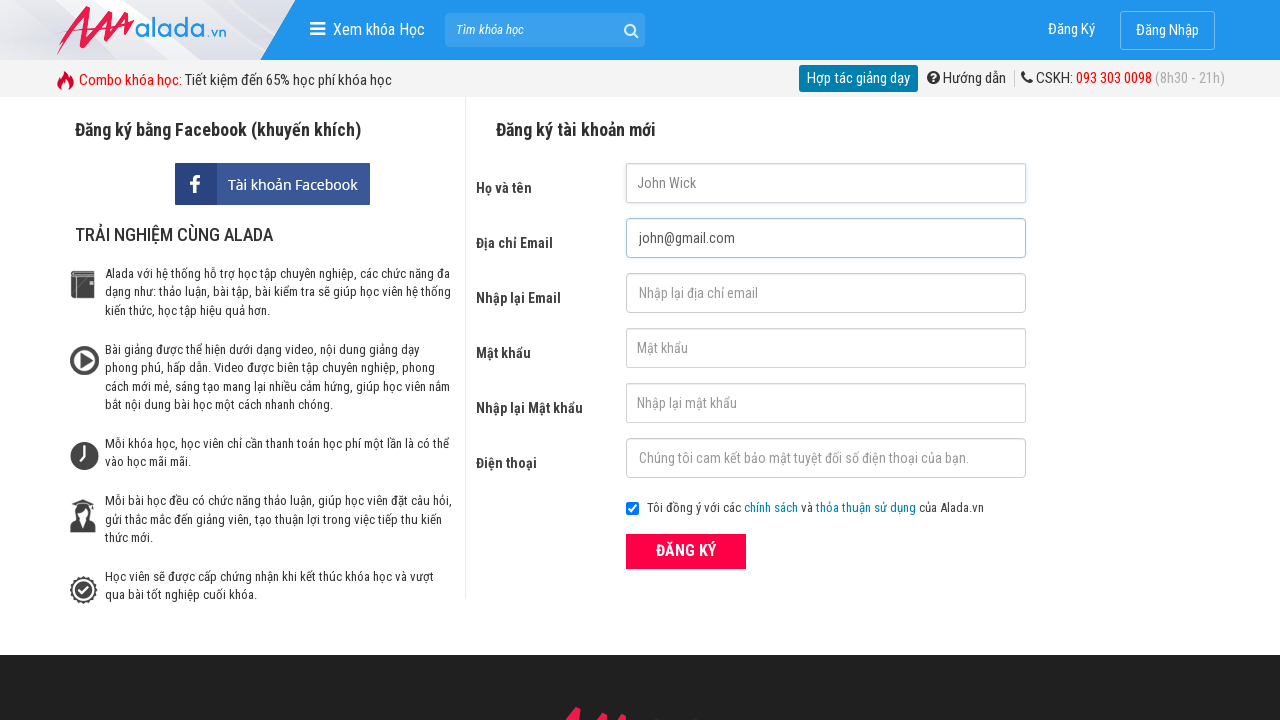

Filled confirmation email field with mismatched address 'john@hotmail.net' on #txtCEmail
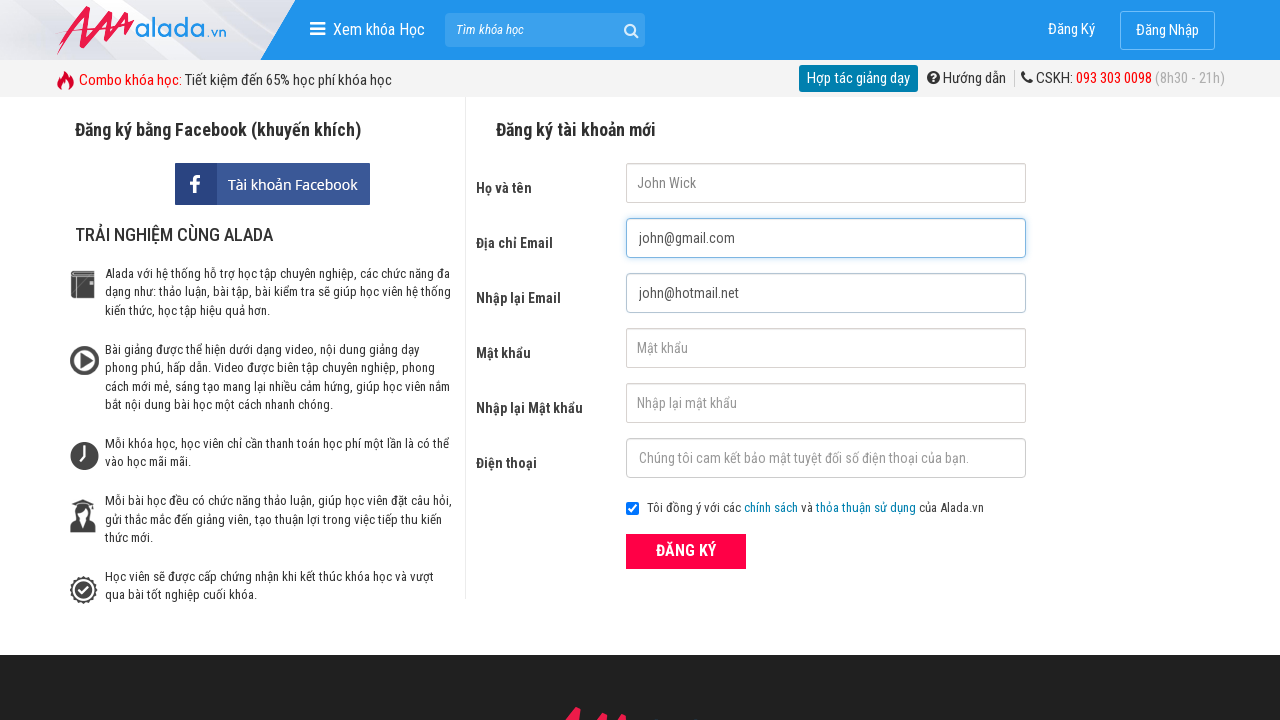

Filled password field with '123456' on #txtPassword
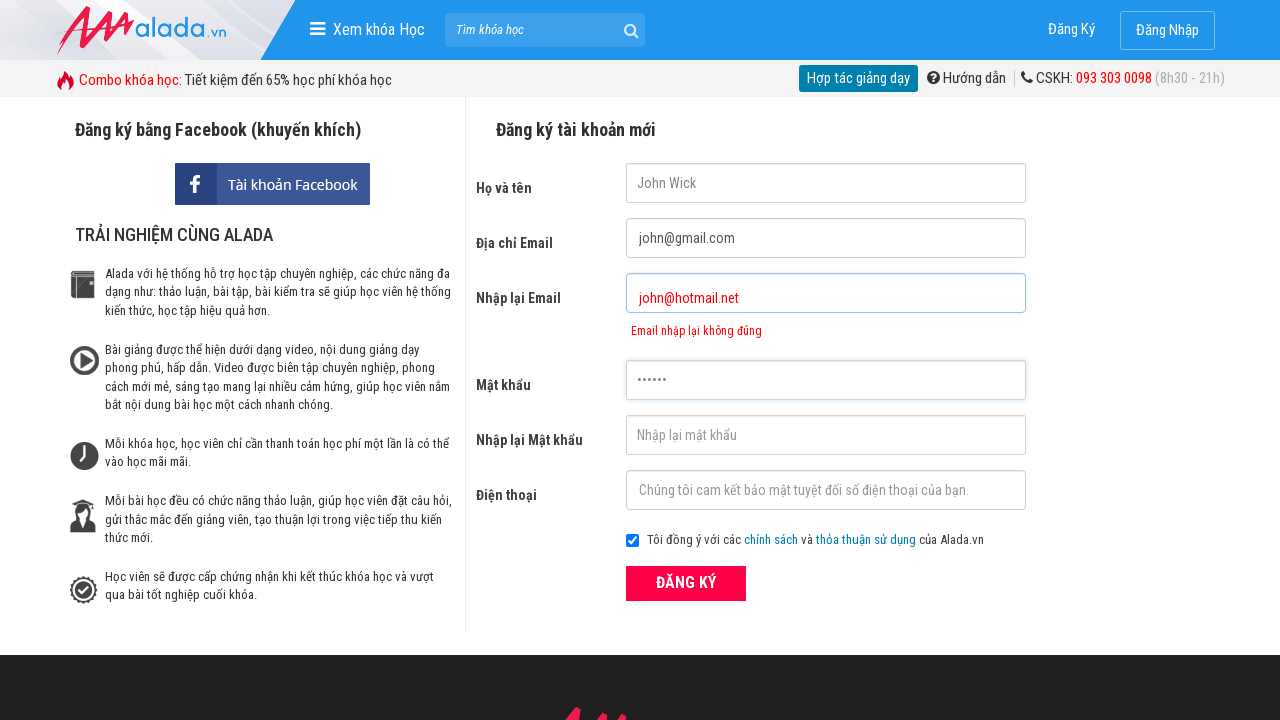

Filled confirm password field with '123456' on #txtCPassword
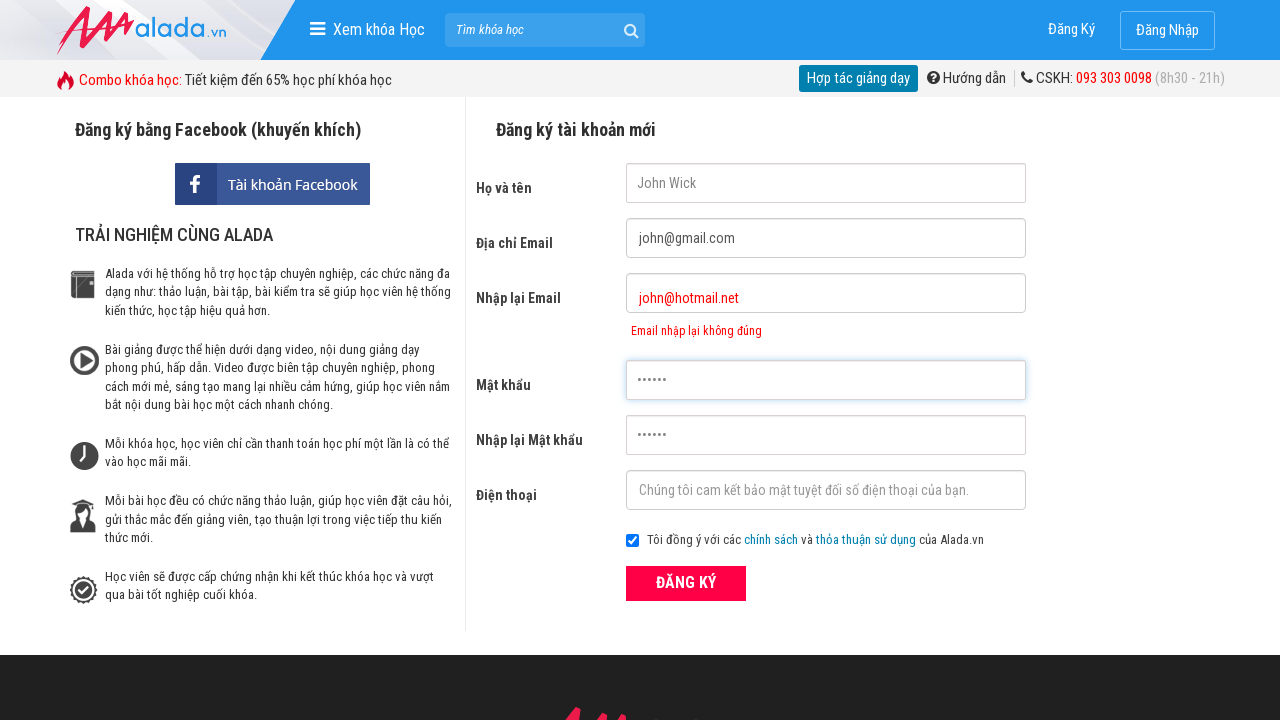

Filled phone number field with '0987654321' on #txtPhone
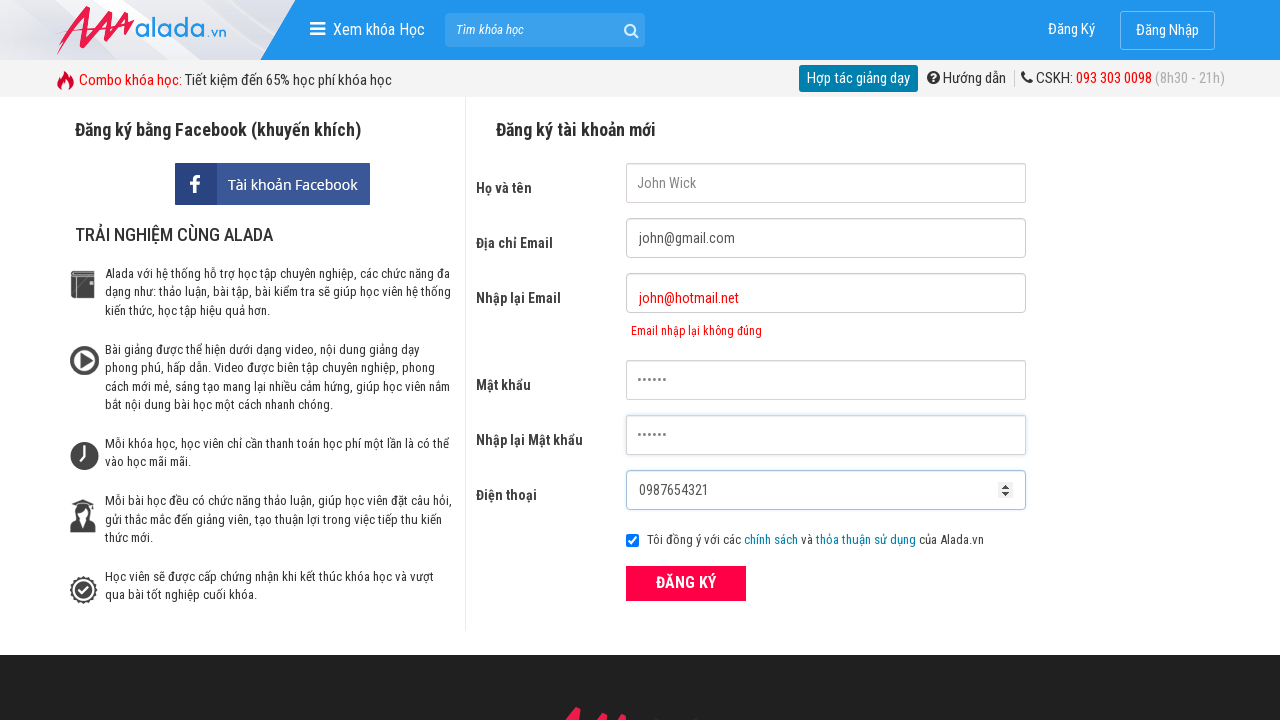

Clicked ĐĂNG KÝ (Register) button at (686, 583) on xpath=//form[@id='frmLogin']//button[text()='ĐĂNG KÝ']
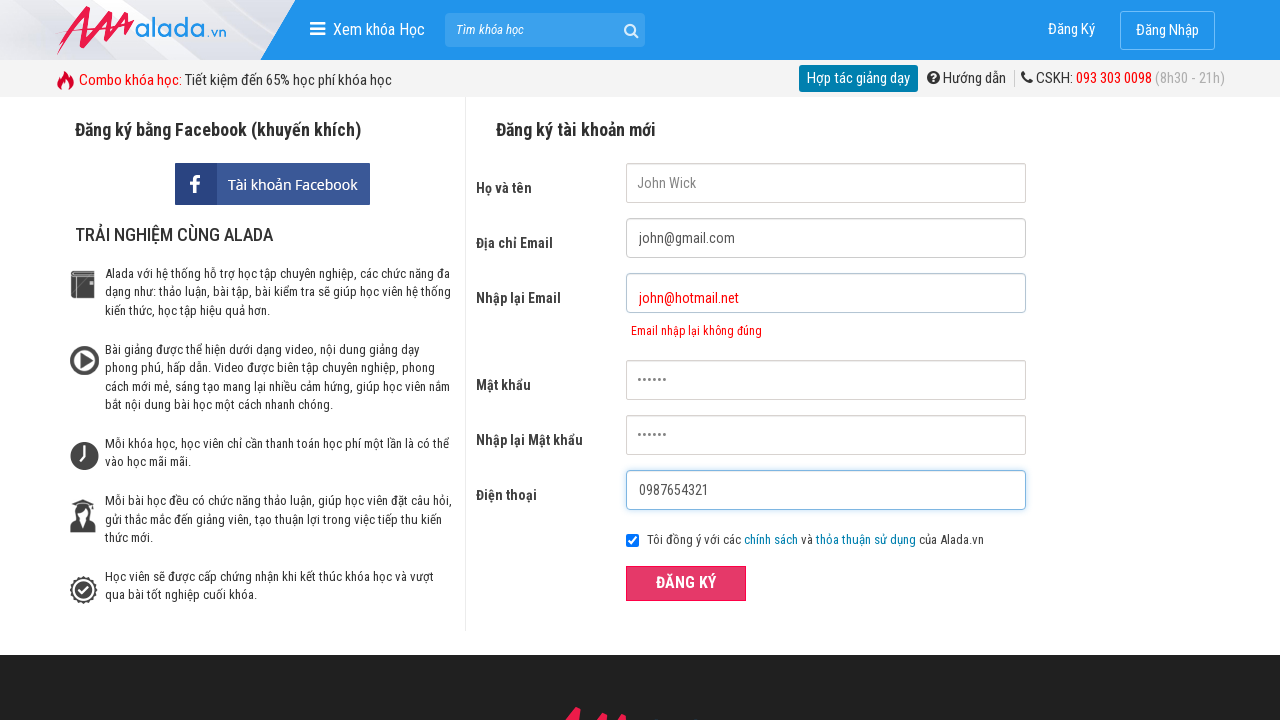

Confirmation email error message appeared, validating mismatched email addresses rejection
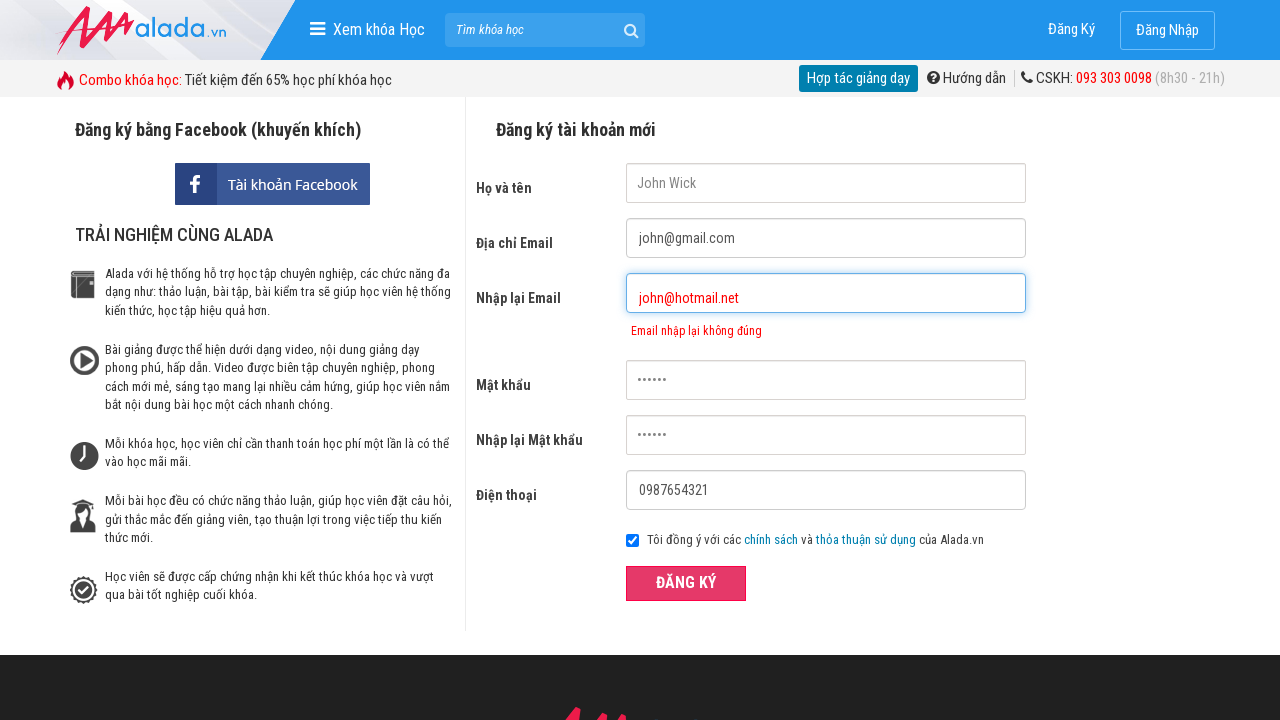

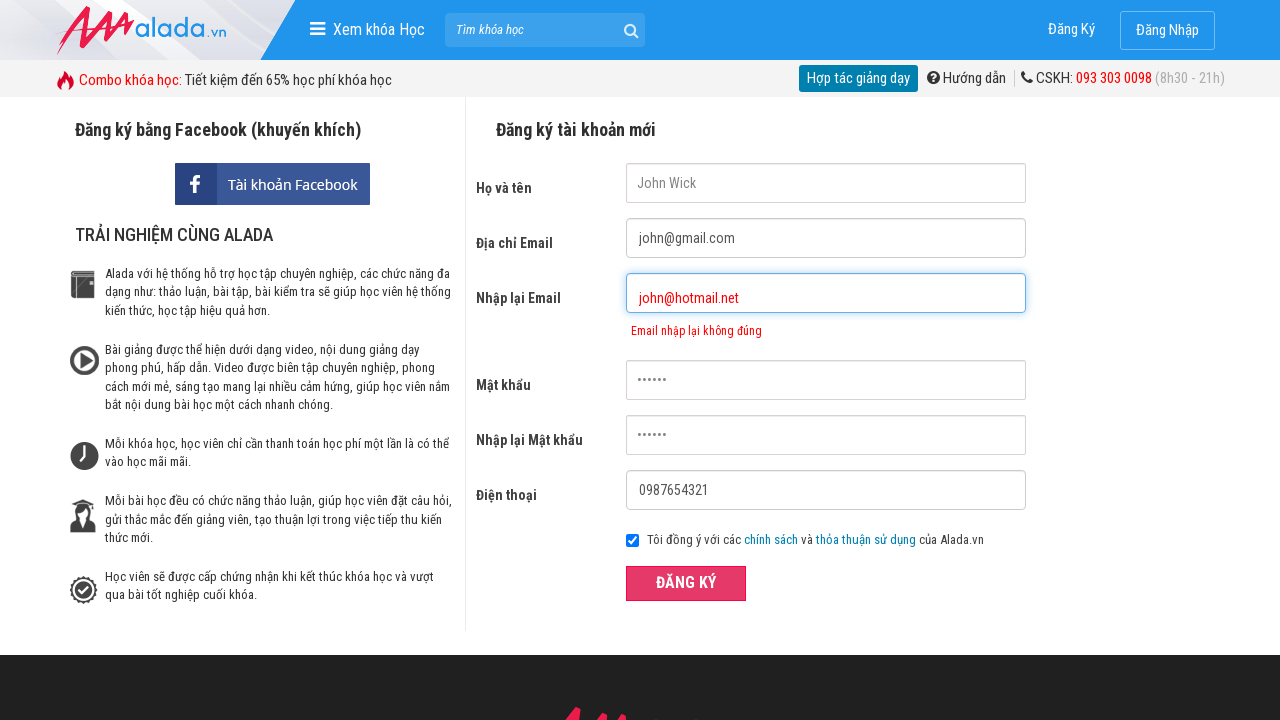